Tests React Semantic UI custom dropdown by selecting an item and verifying the selection

Starting URL: https://react.semantic-ui.com/maximize/dropdown-example-selection/

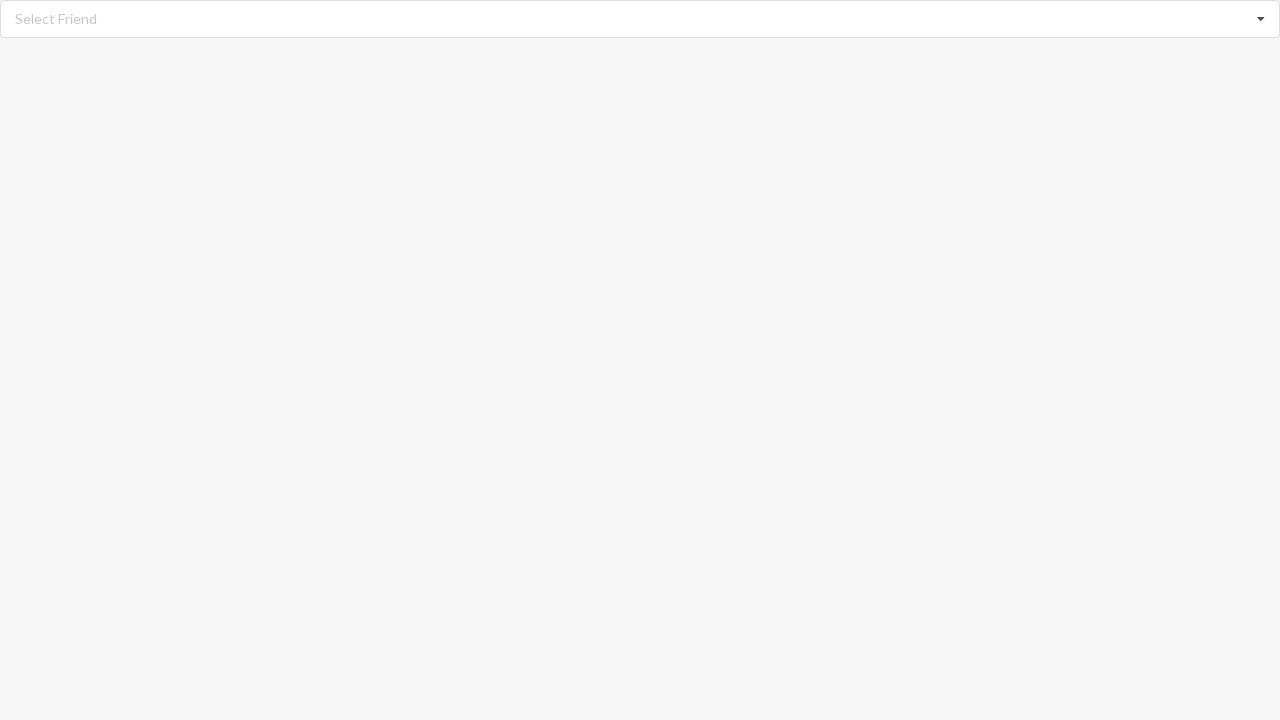

Clicked dropdown to expand at (640, 19) on div[id='root']
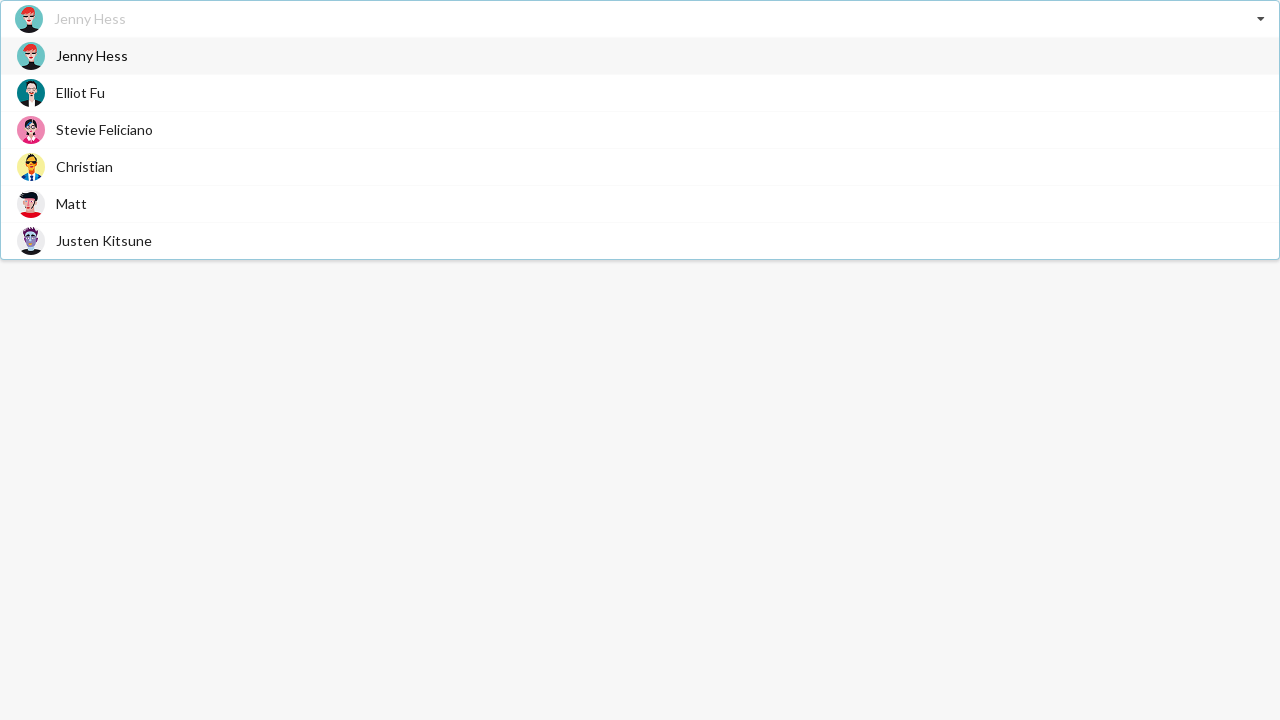

Dropdown menu items became visible
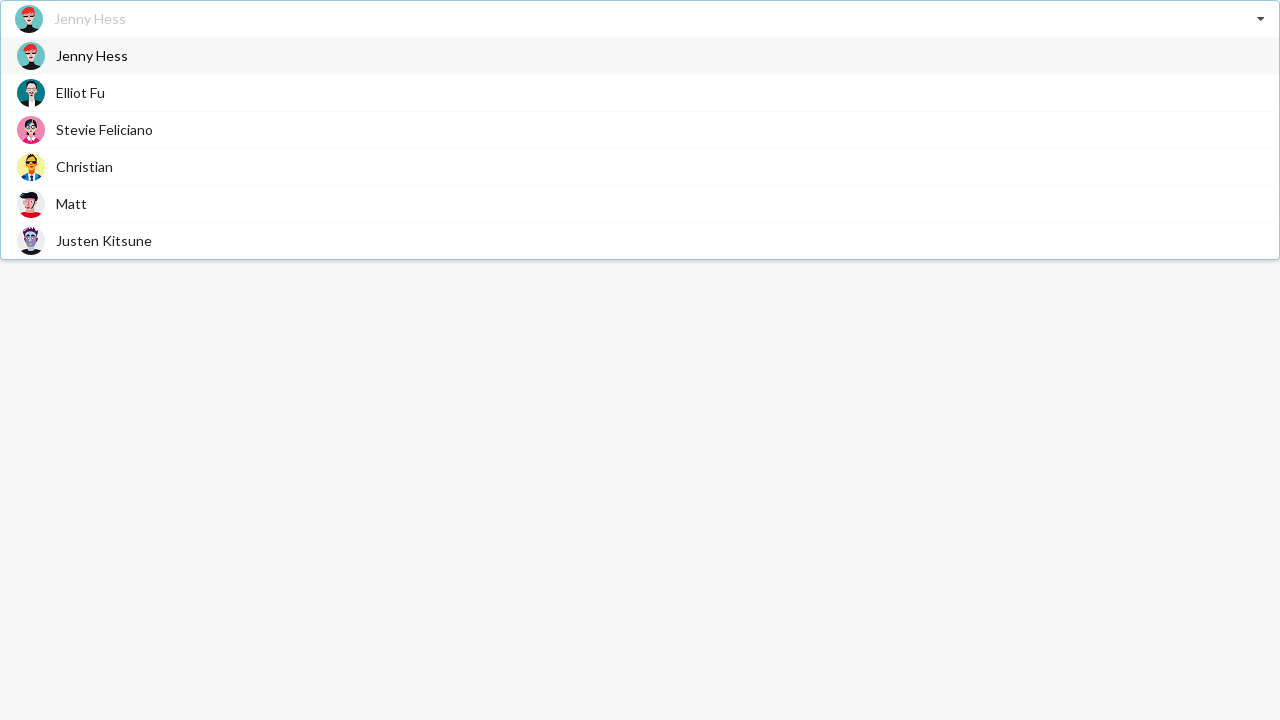

Retrieved all dropdown menu items
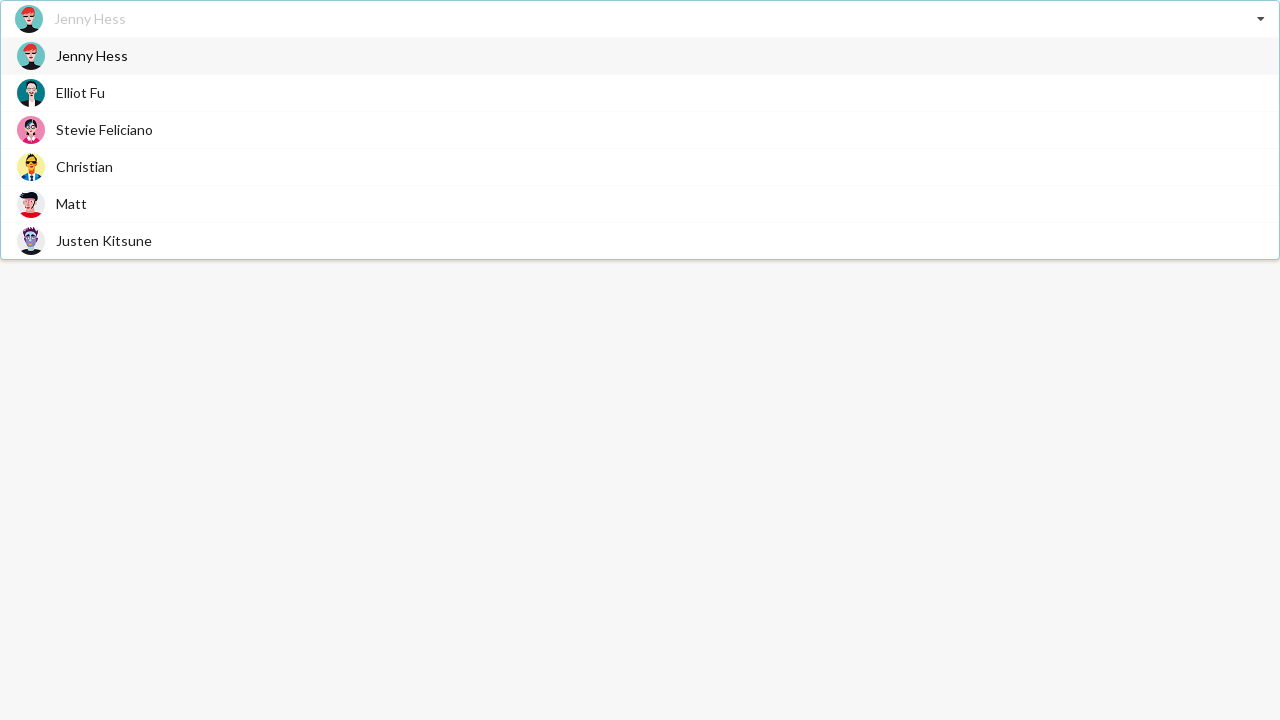

Selected 'Justen Kitsune' from dropdown
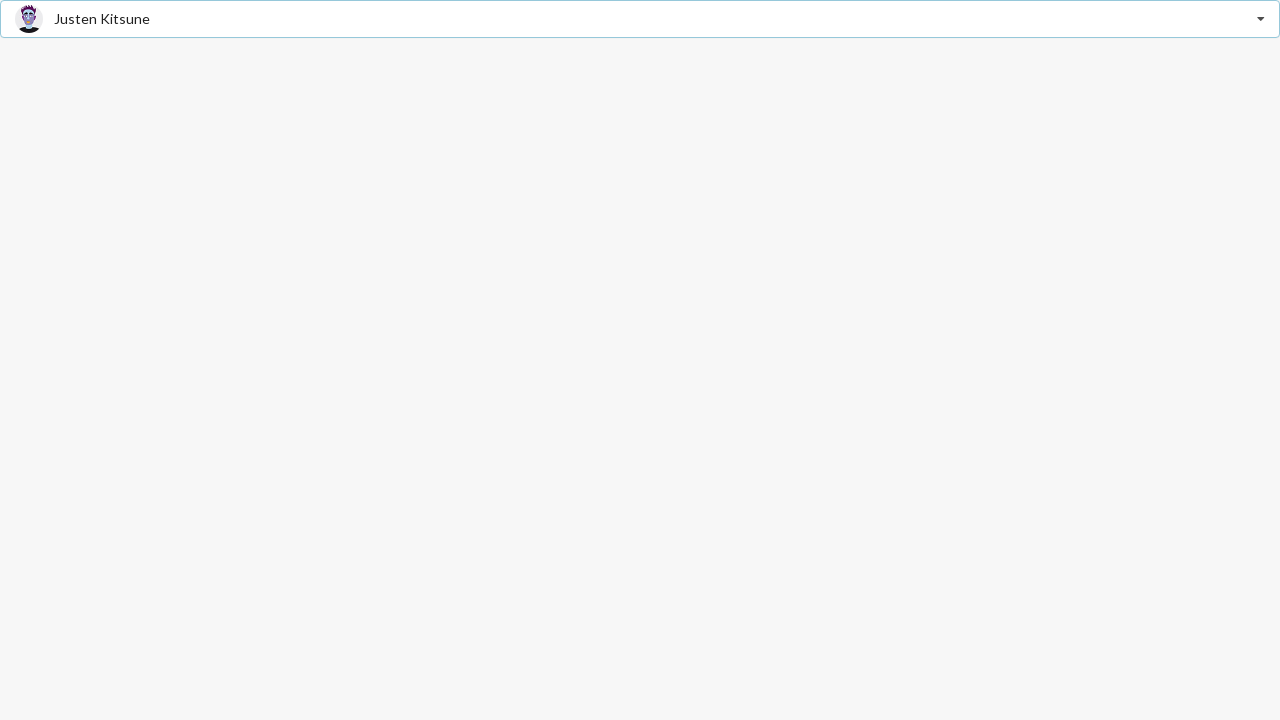

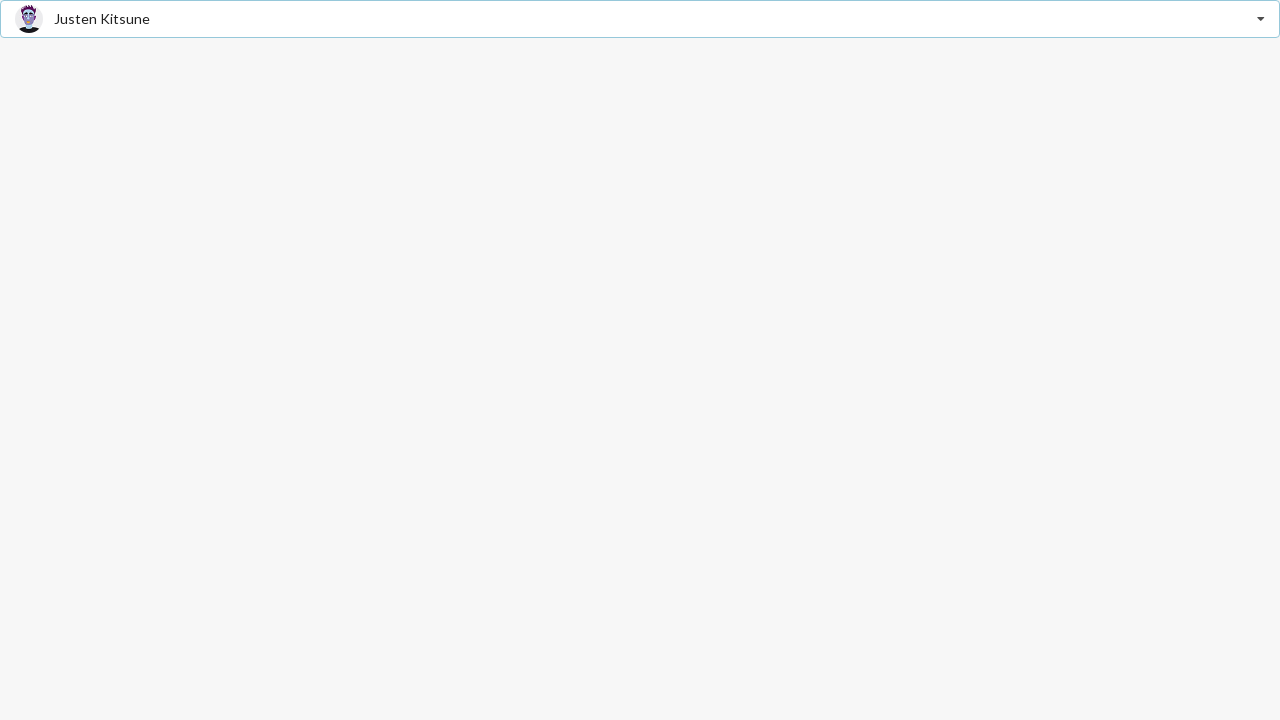